Tests registration form 1 by filling in first name, last name, and email fields, then submitting the form and verifying the success message

Starting URL: http://suninjuly.github.io/registration1.html

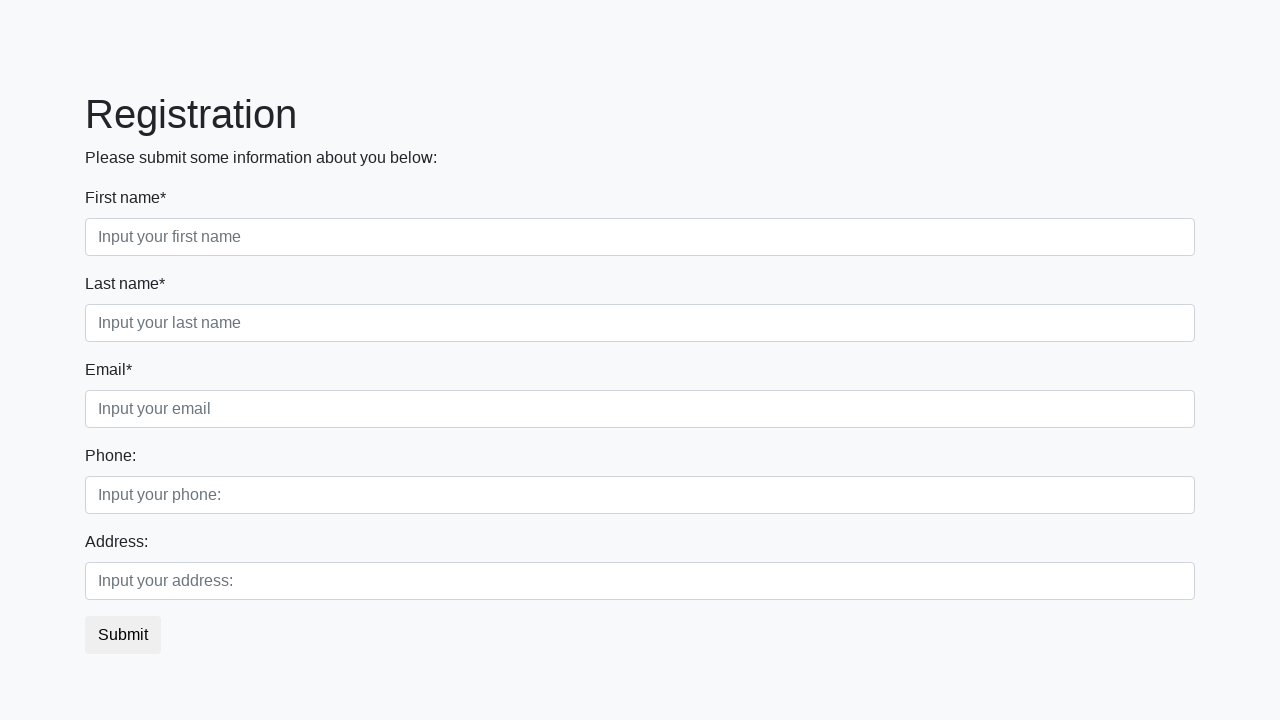

Filled first name field with 'John' on xpath=//div/label[text()="First name*"]/following-sibling::*[1]
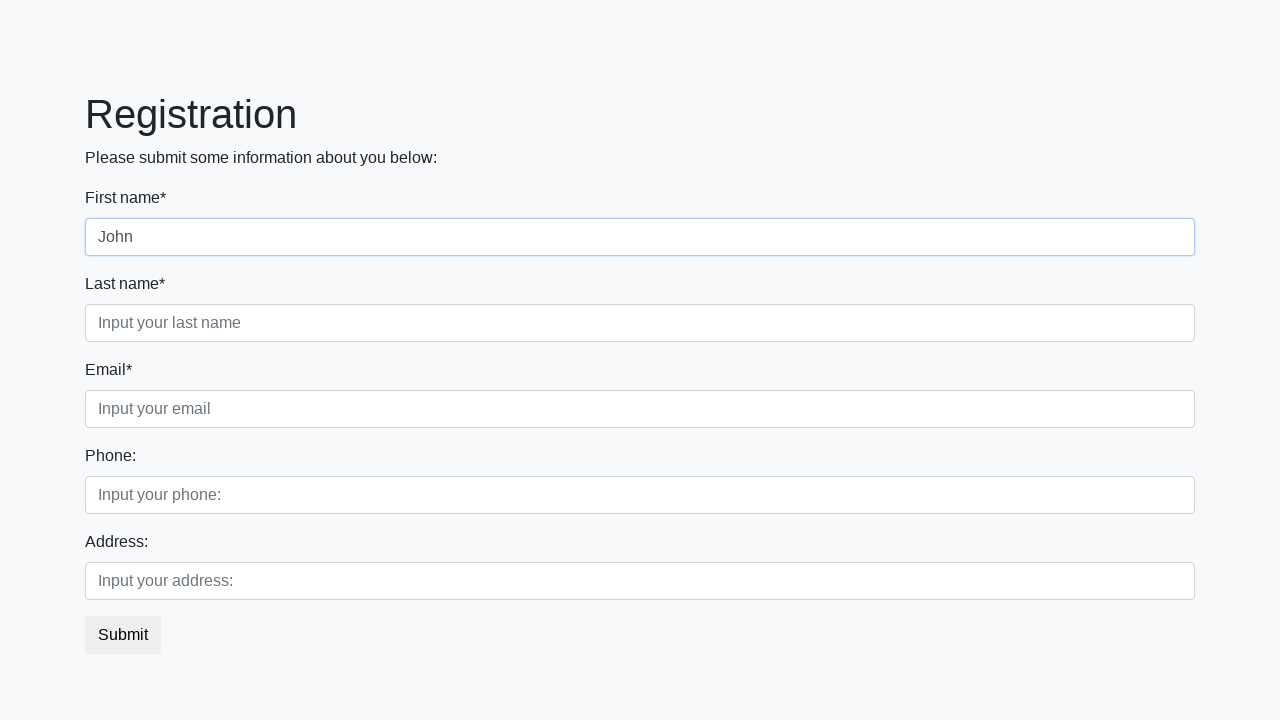

Filled last name field with 'Smith' on xpath=//div/label[text()="Last name*"]/following-sibling::*[1]
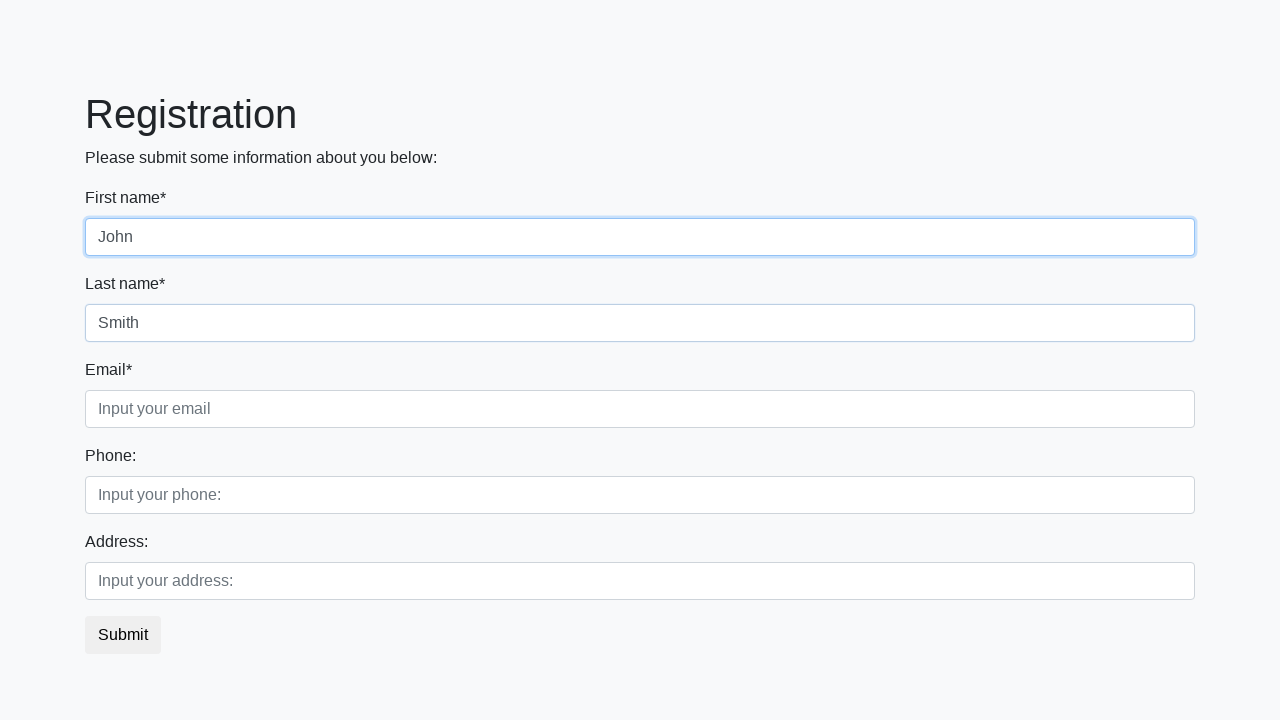

Filled email field with 'john.smith@example.com' on xpath=//div/label[text()="Email*"]/following-sibling::*[1]
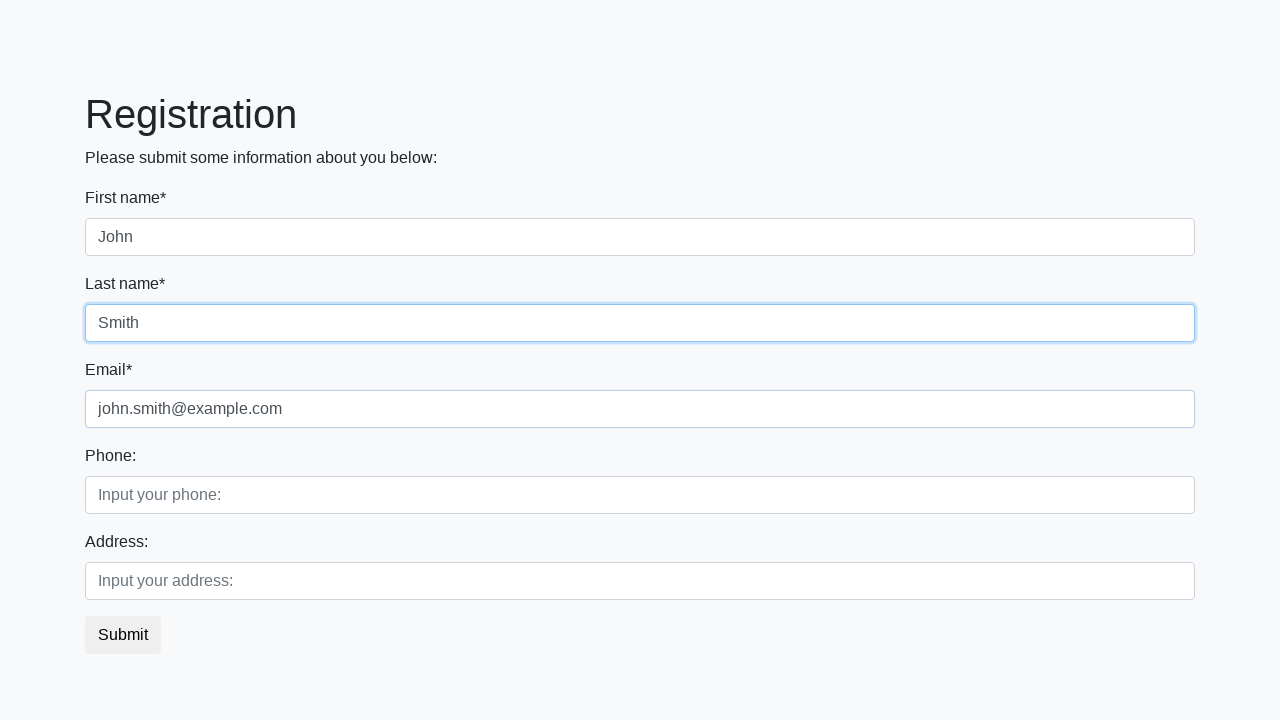

Clicked submit button at (123, 635) on button.btn
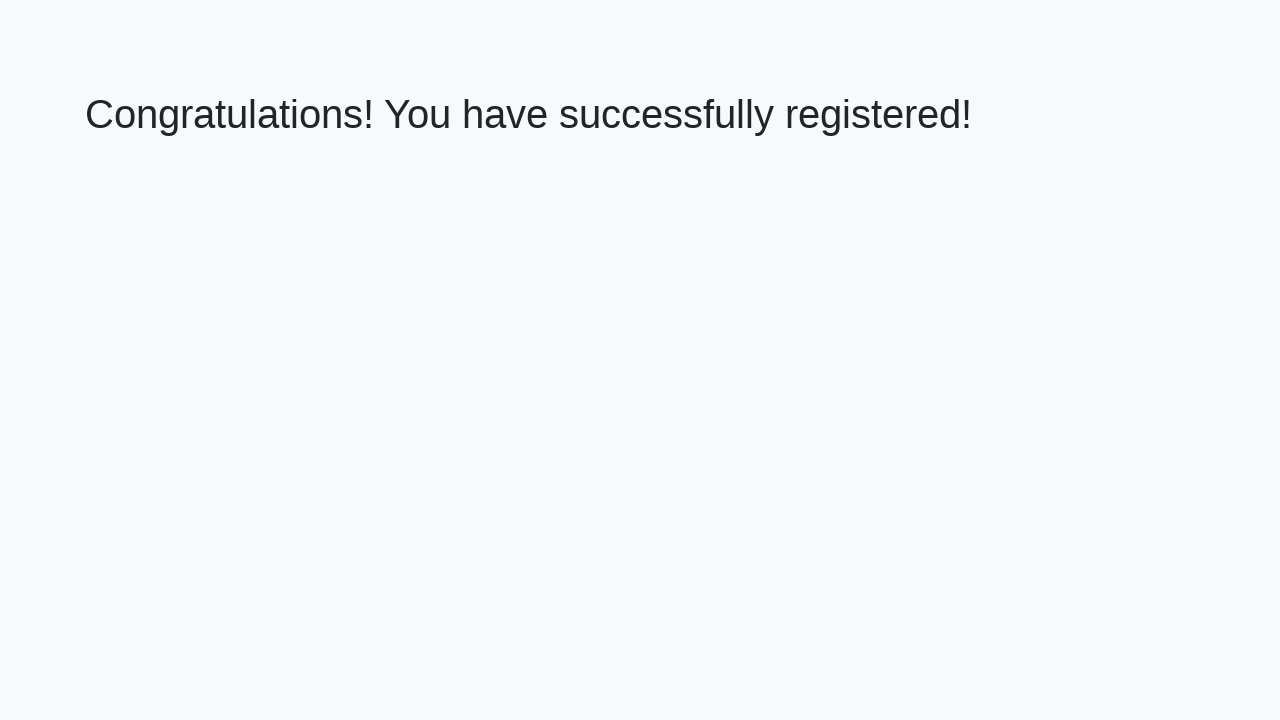

Success message heading loaded
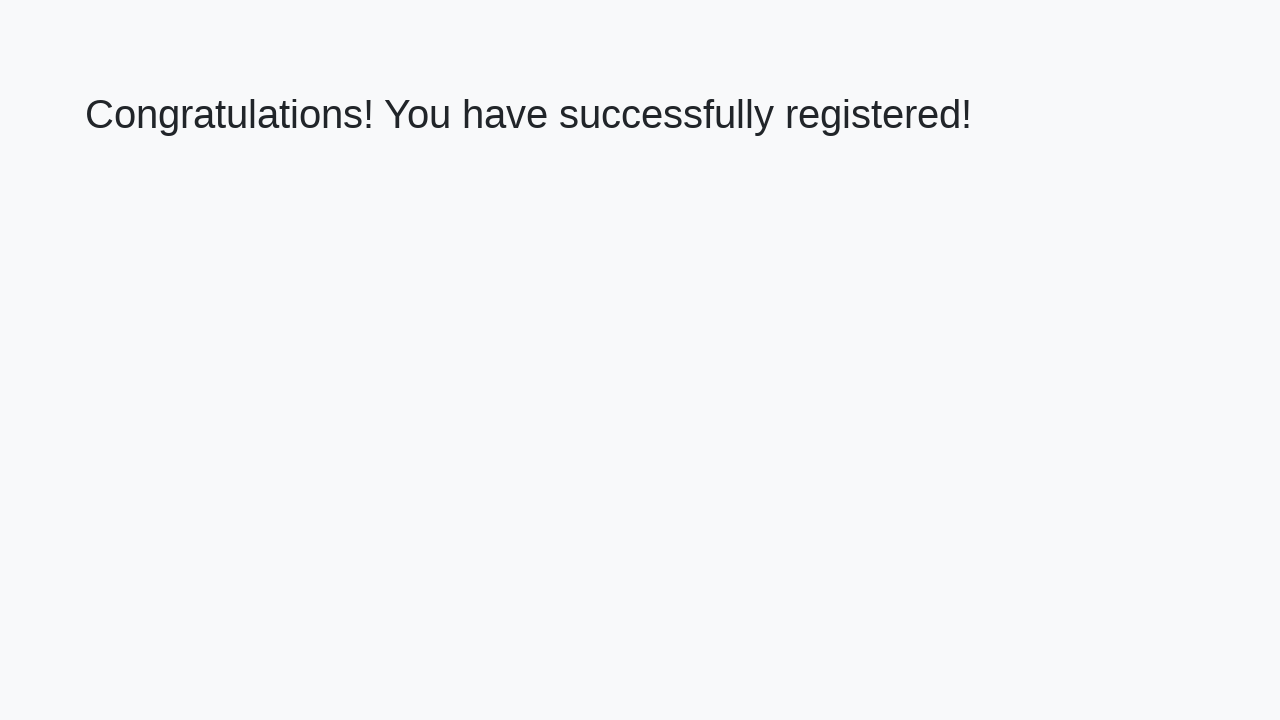

Verified success message: 'Congratulations! You have successfully registered!'
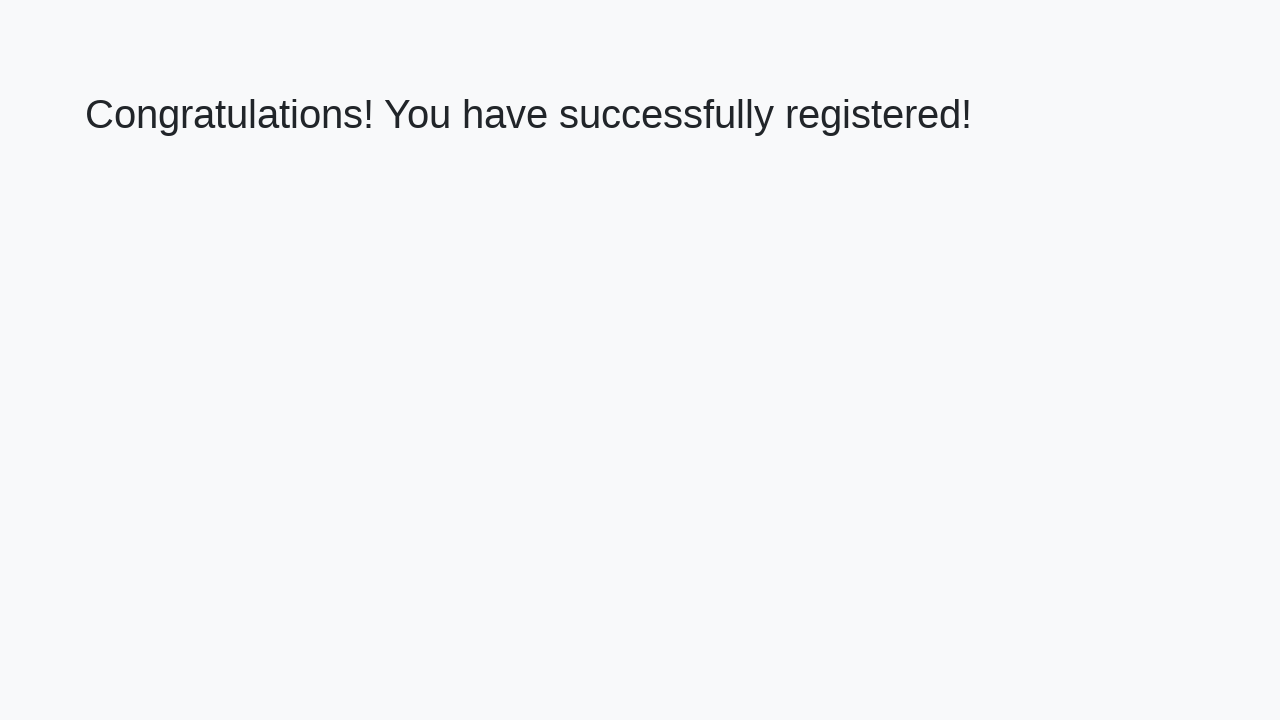

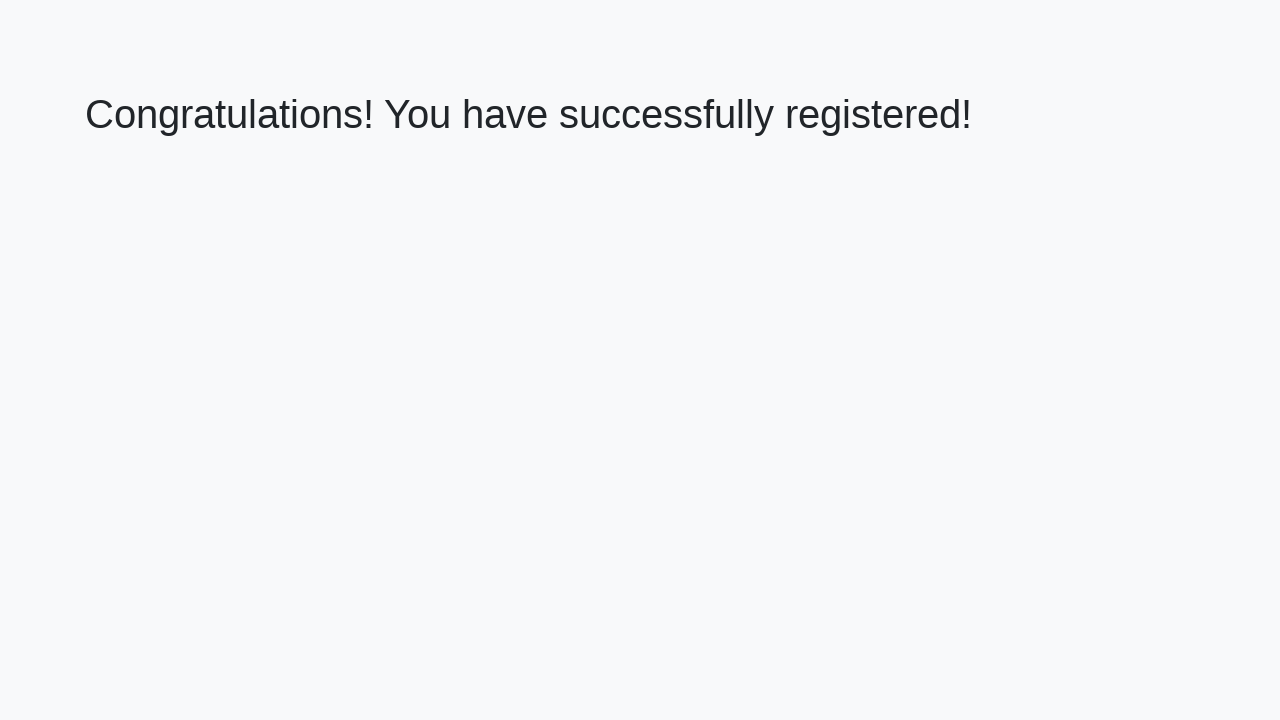